Tests handling of JavaScript prompt alerts by clicking a button that triggers a prompt dialog and dismissing it (clicking Cancel)

Starting URL: https://the-internet.herokuapp.com/javascript_alerts

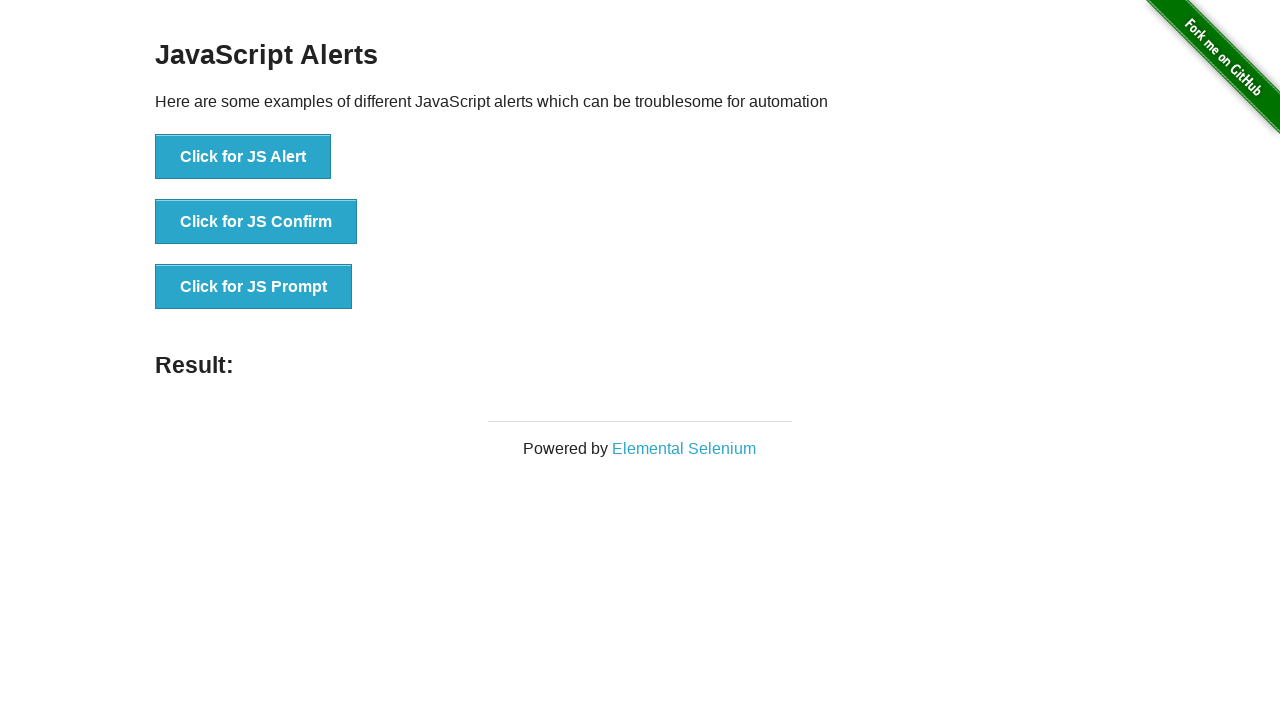

Set up dialog handler to dismiss prompt alerts
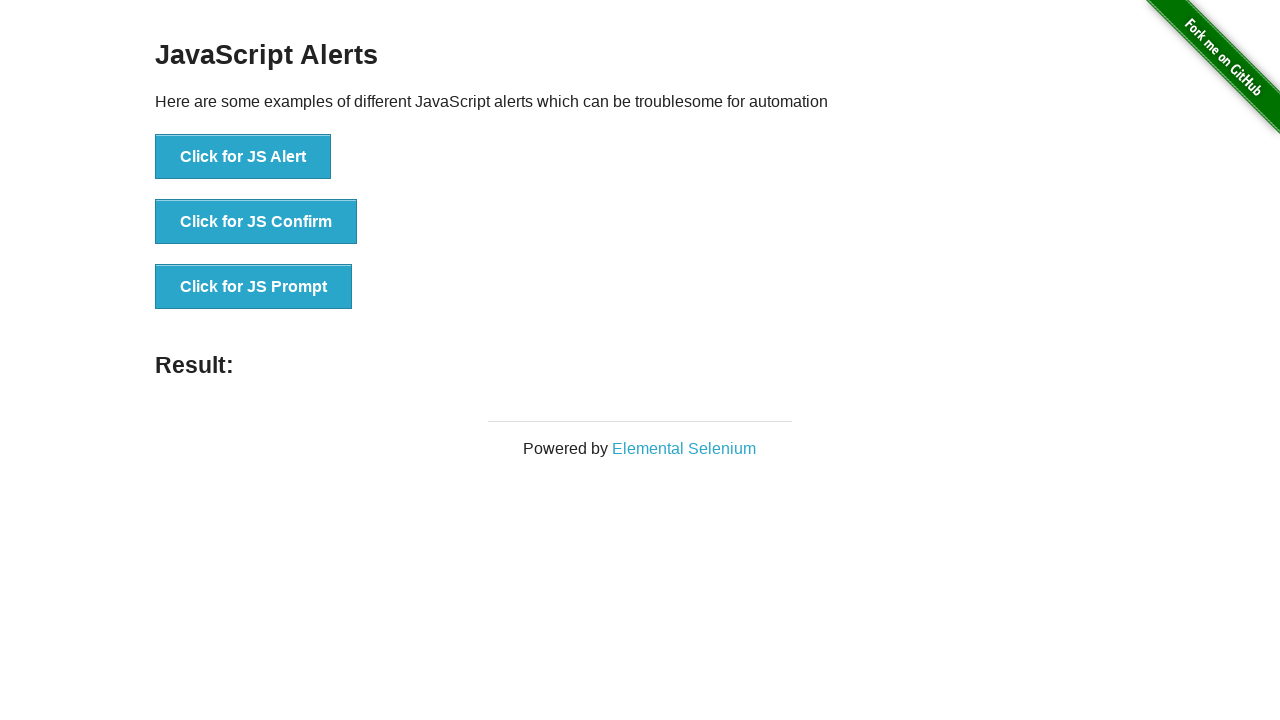

Clicked button to trigger JavaScript prompt alert at (254, 287) on button[onclick="jsPrompt()"]
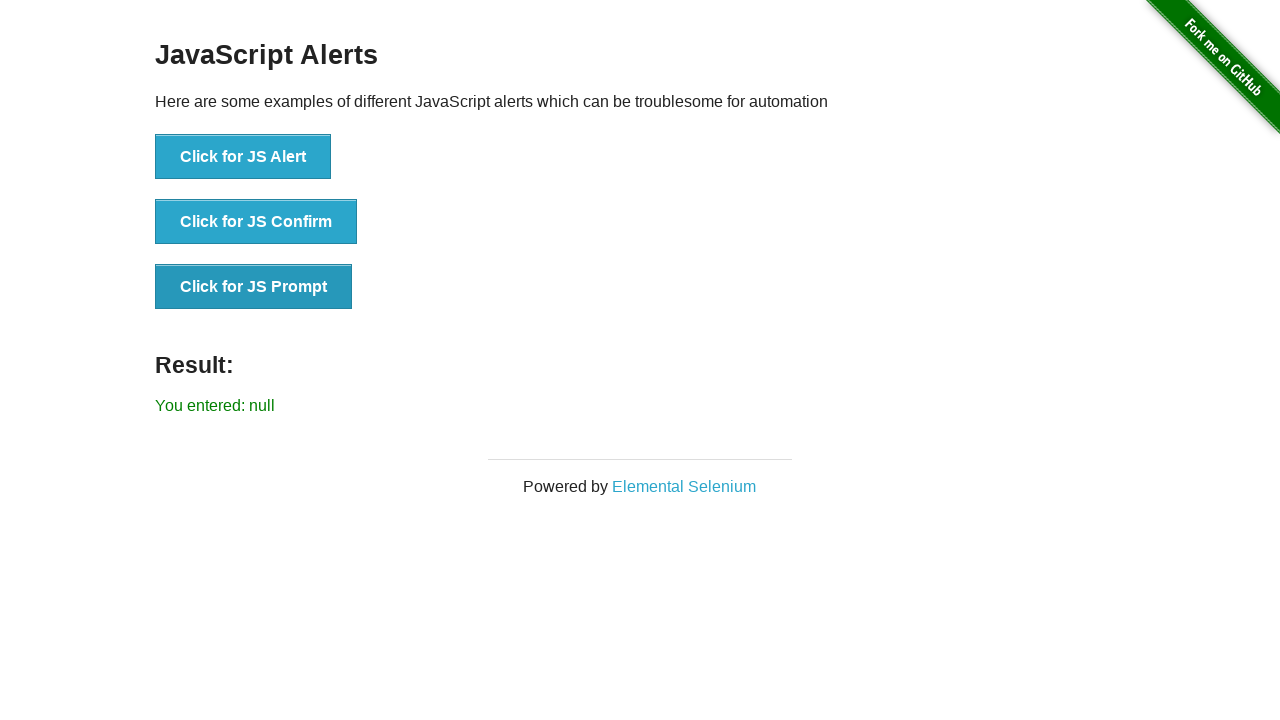

Prompt alert dismissed and result element loaded
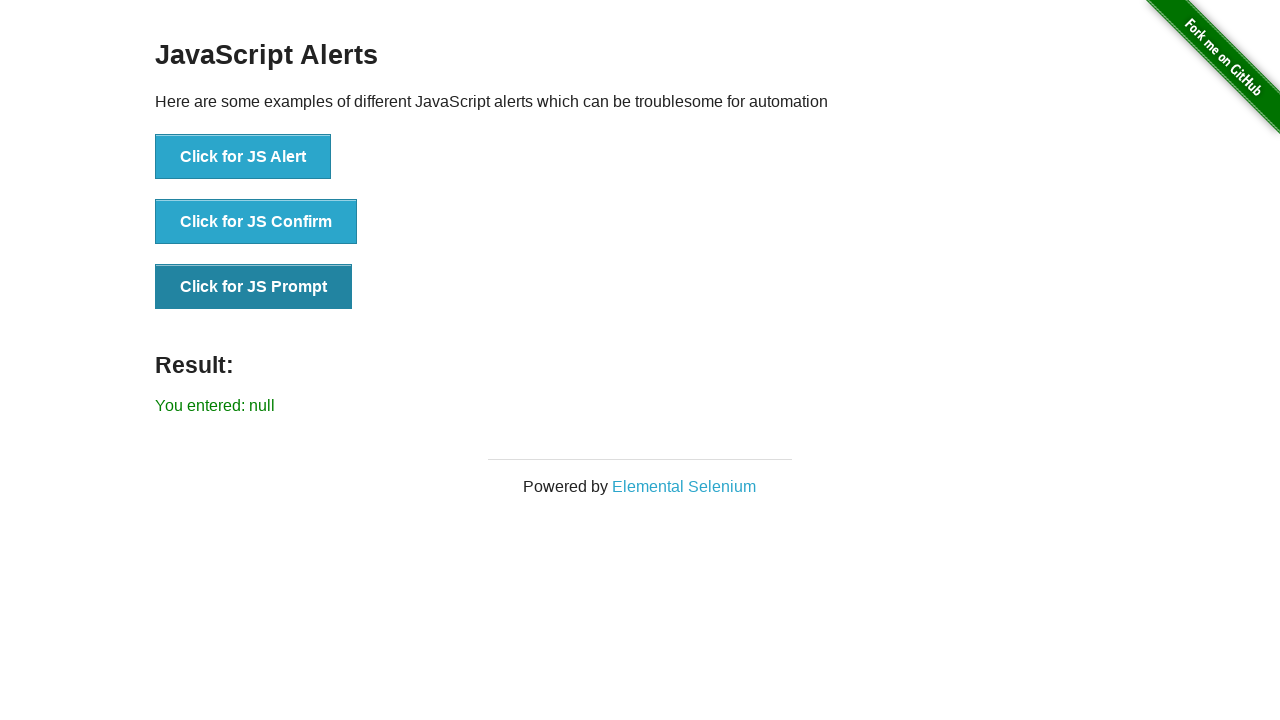

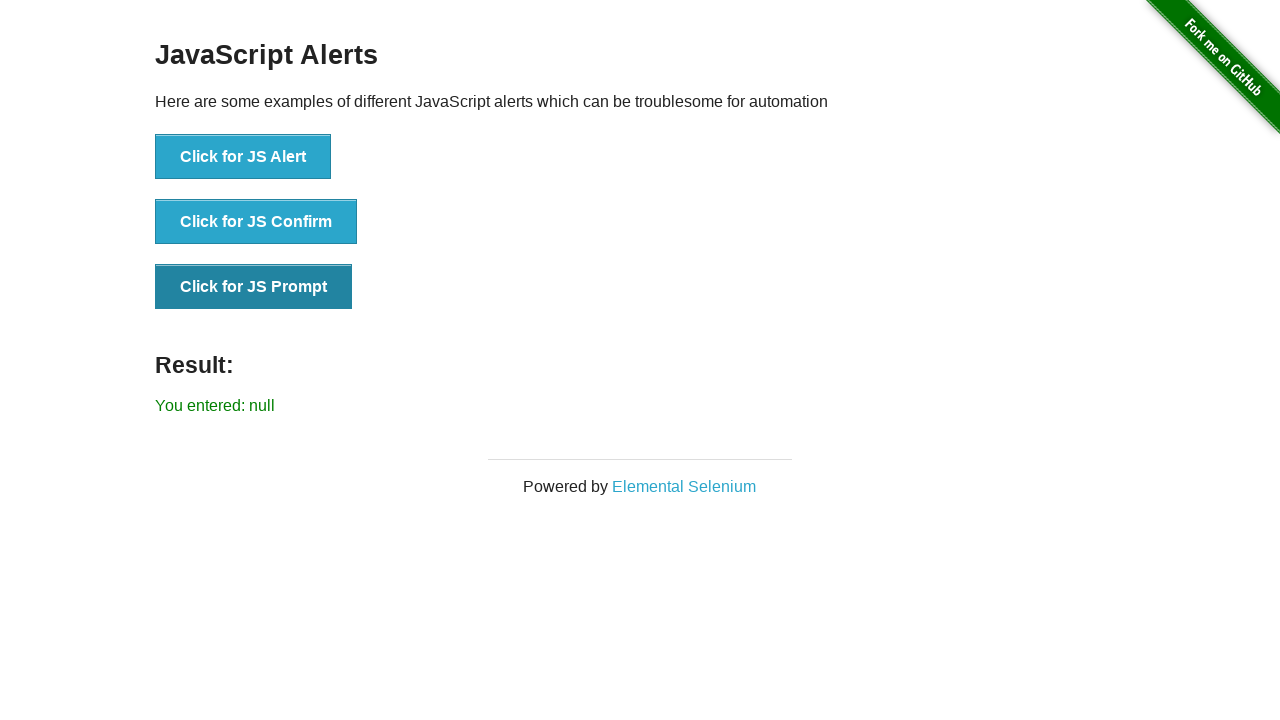